Tests file download functionality by clicking on a download link and verifying the file is downloaded

Starting URL: http://the-internet.herokuapp.com/download

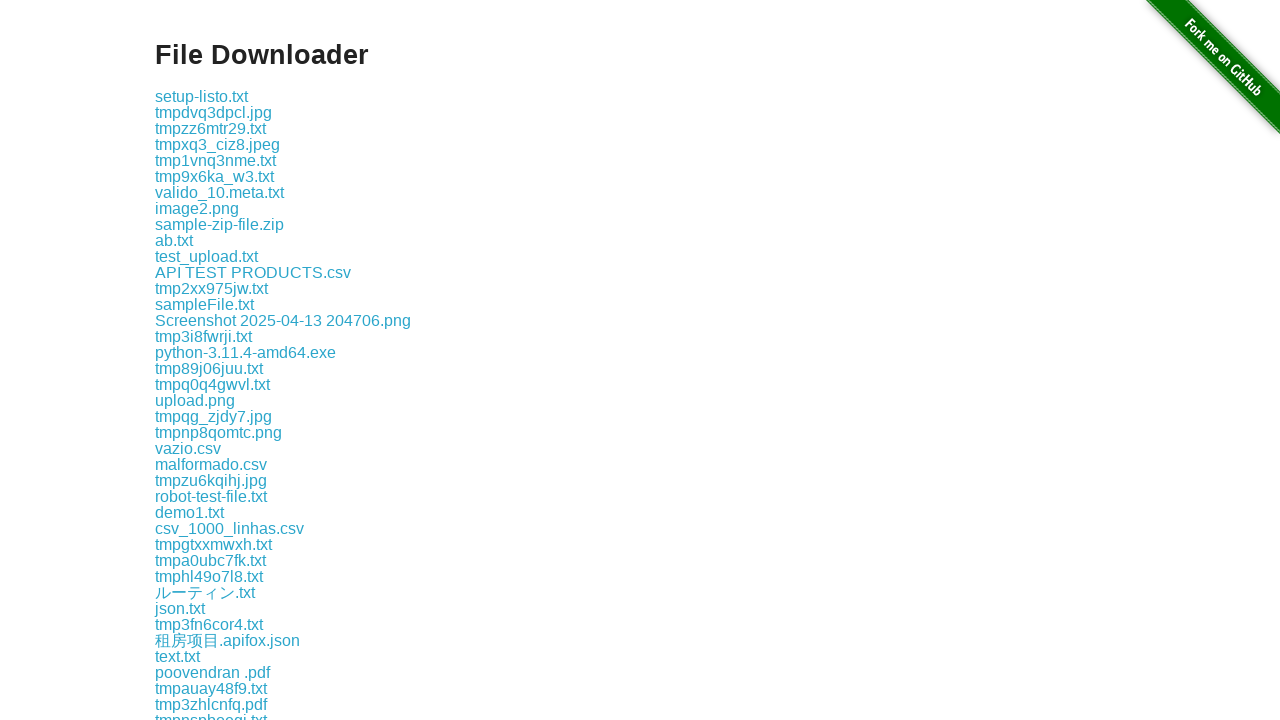

Clicked download link for some-file.txt and file download initiated at (198, 360) on xpath=//a[contains(text(),'some-file.txt')]
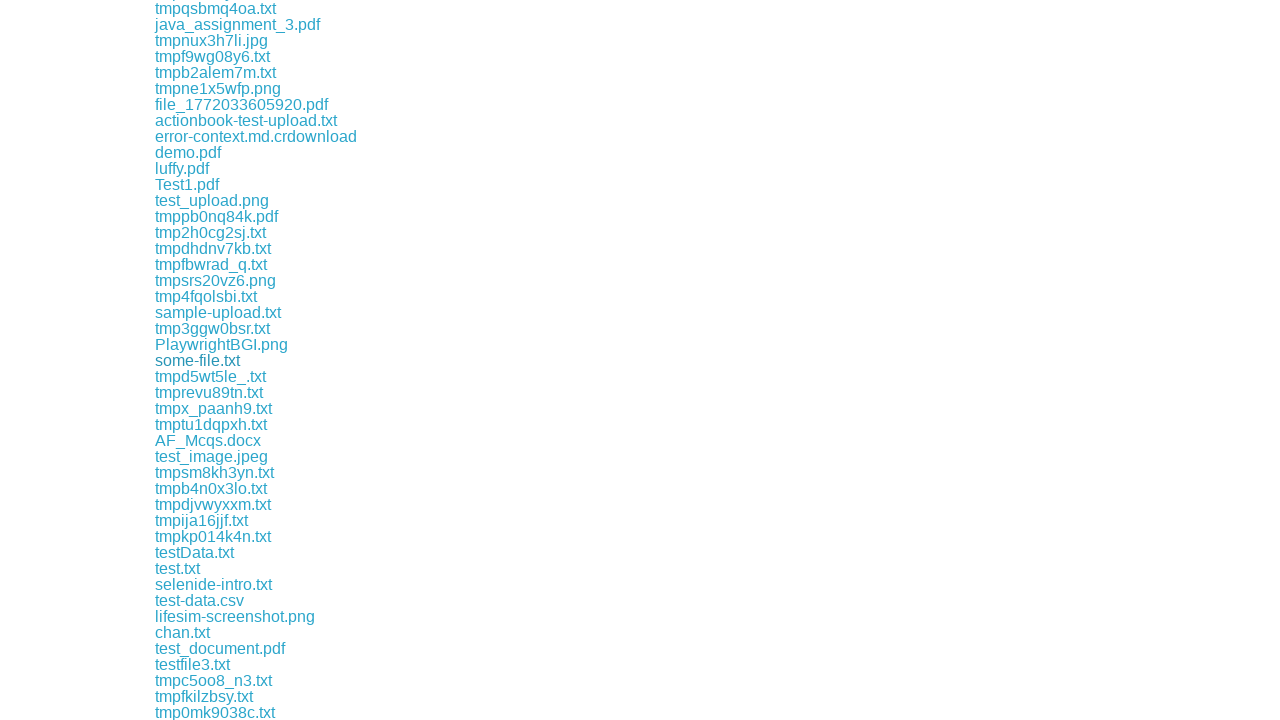

Retrieved downloaded file object
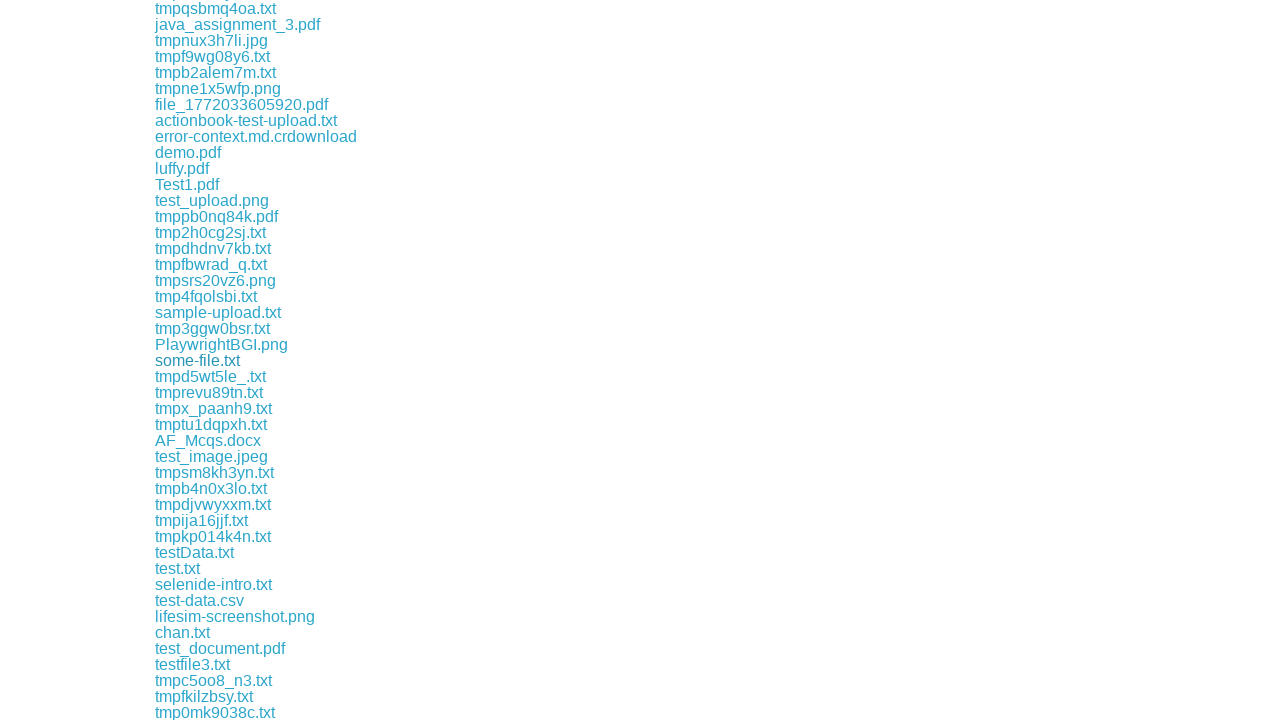

Verified downloaded file name is 'some-file.txt'
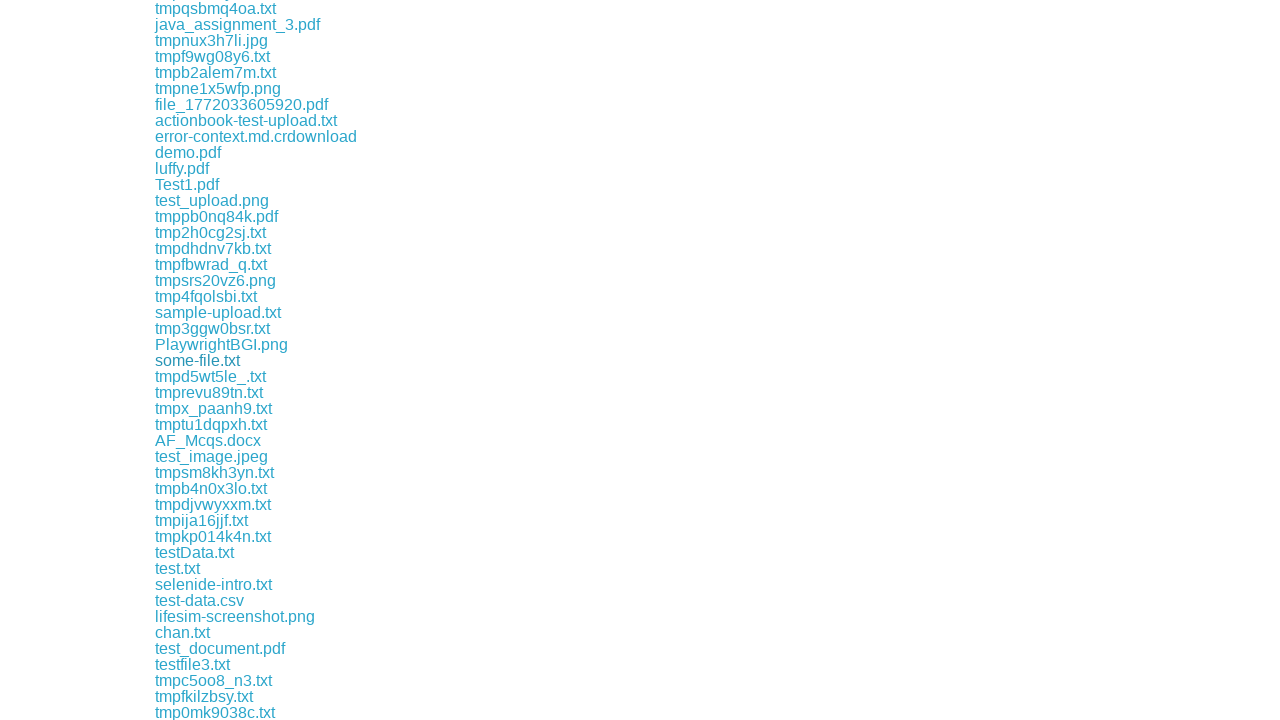

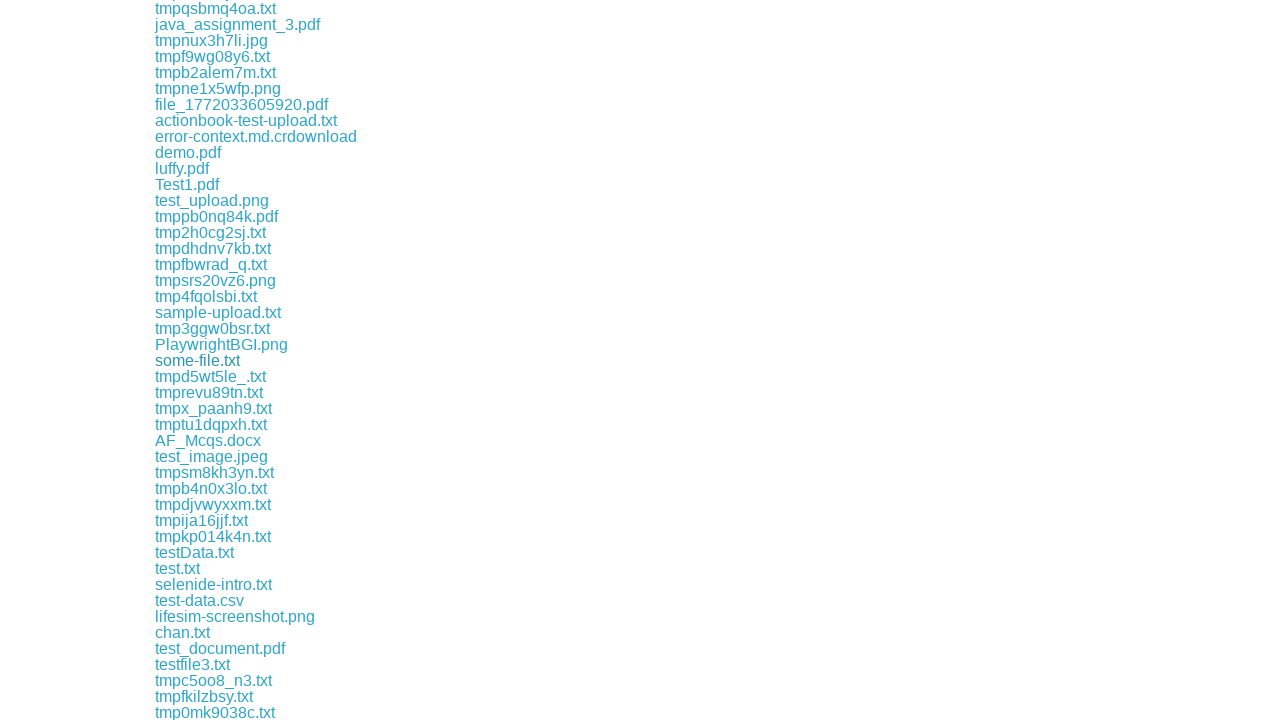